Tests the multiply function by entering float numbers and verifying the multiplication is calculated correctly

Starting URL: https://testsheepnz.github.io/BasicCalculator.html

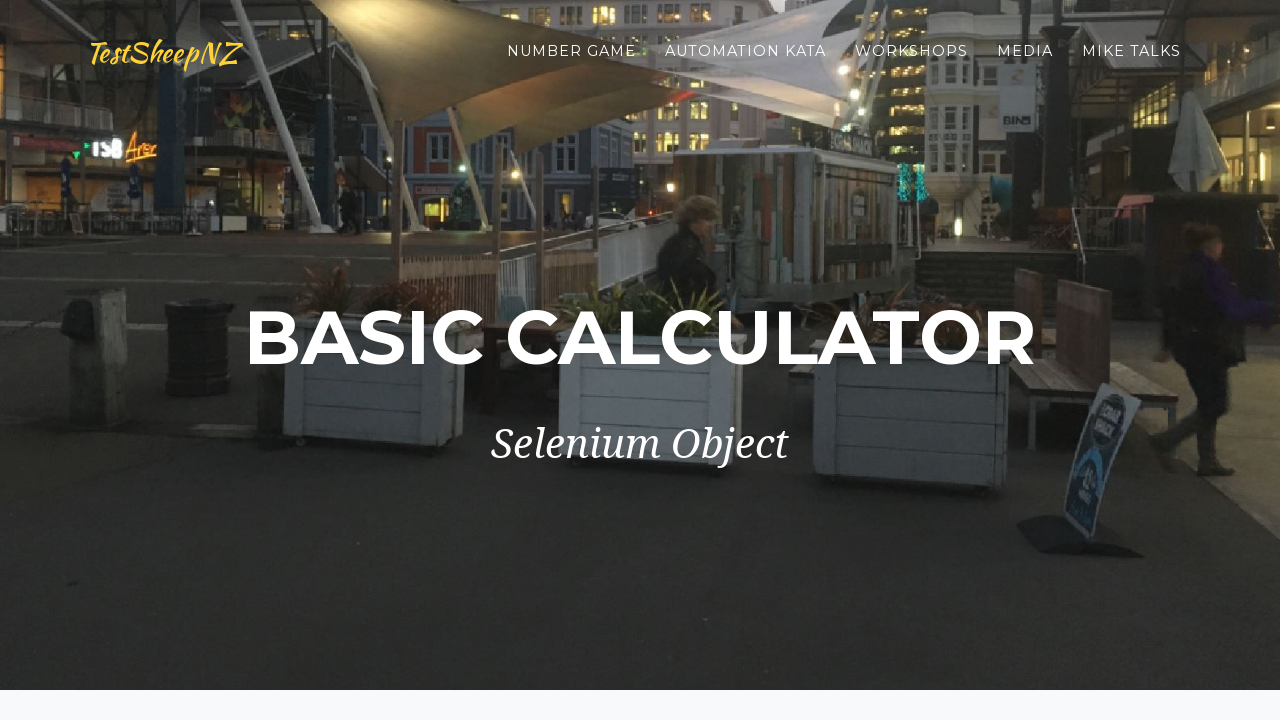

Scrolled to bottom of page
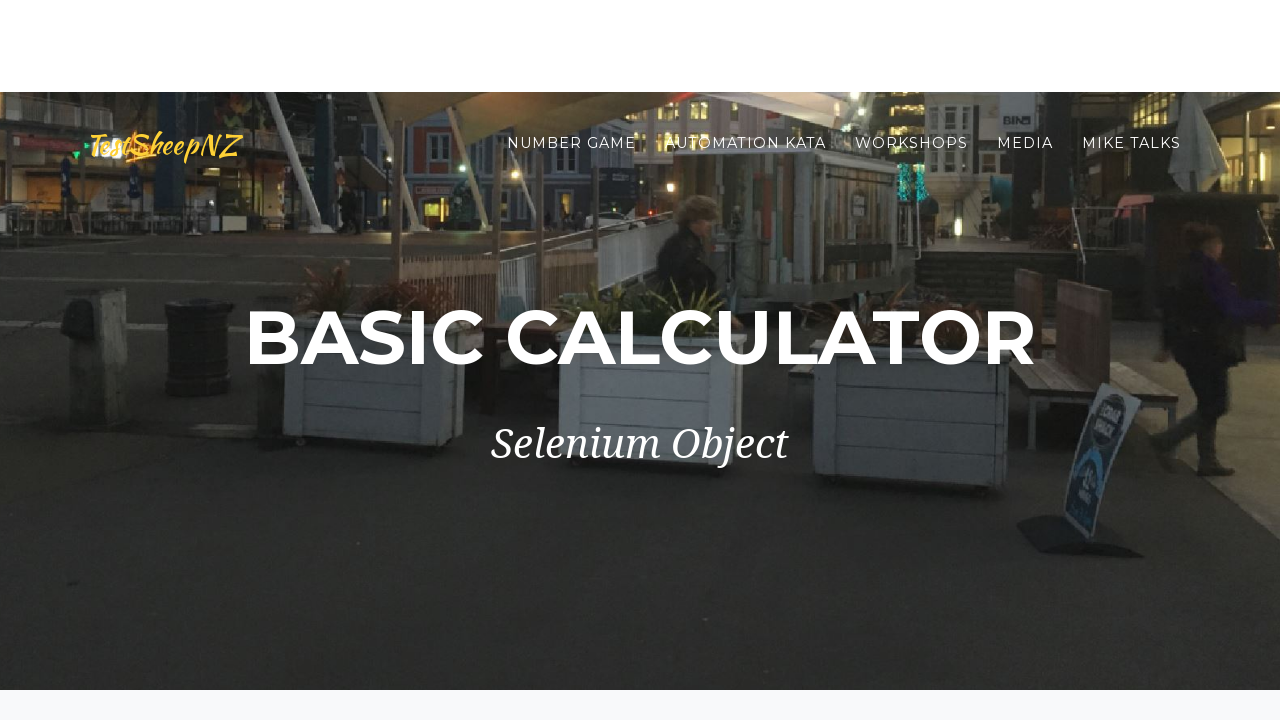

Selected Build 2 from dropdown on #selectBuild
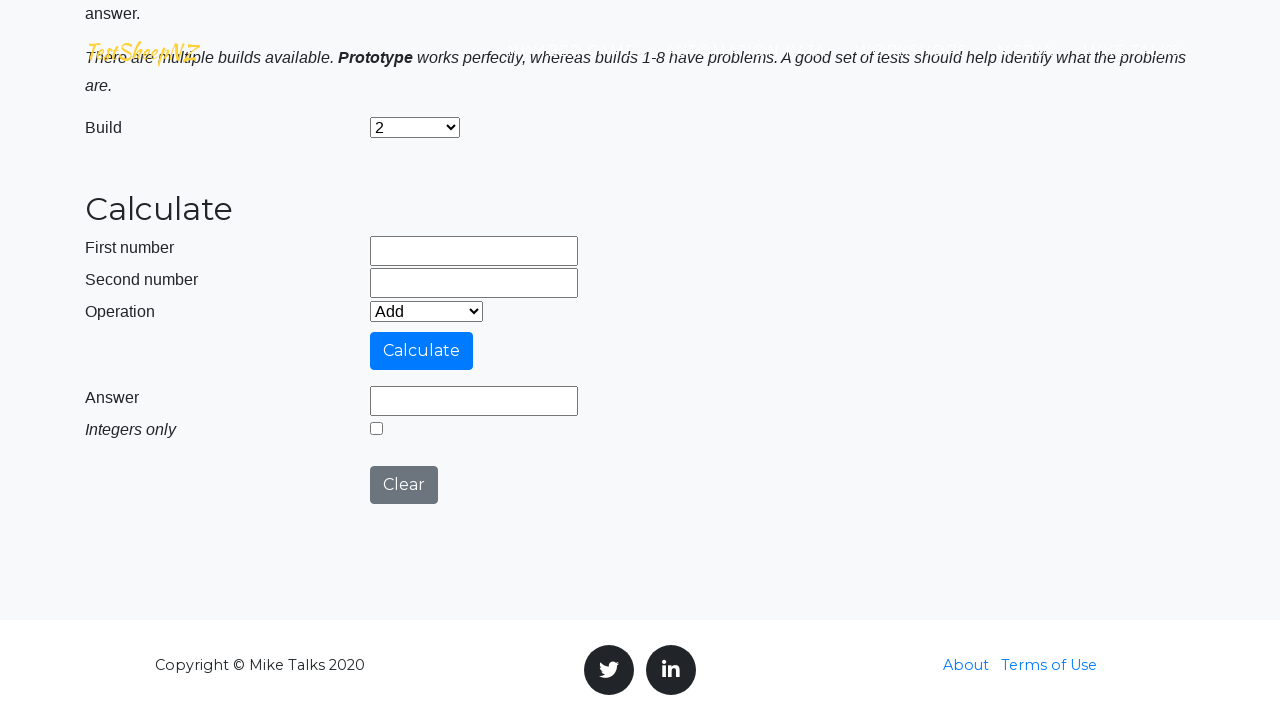

Selected multiply operation from dropdown on #selectOperationDropdown
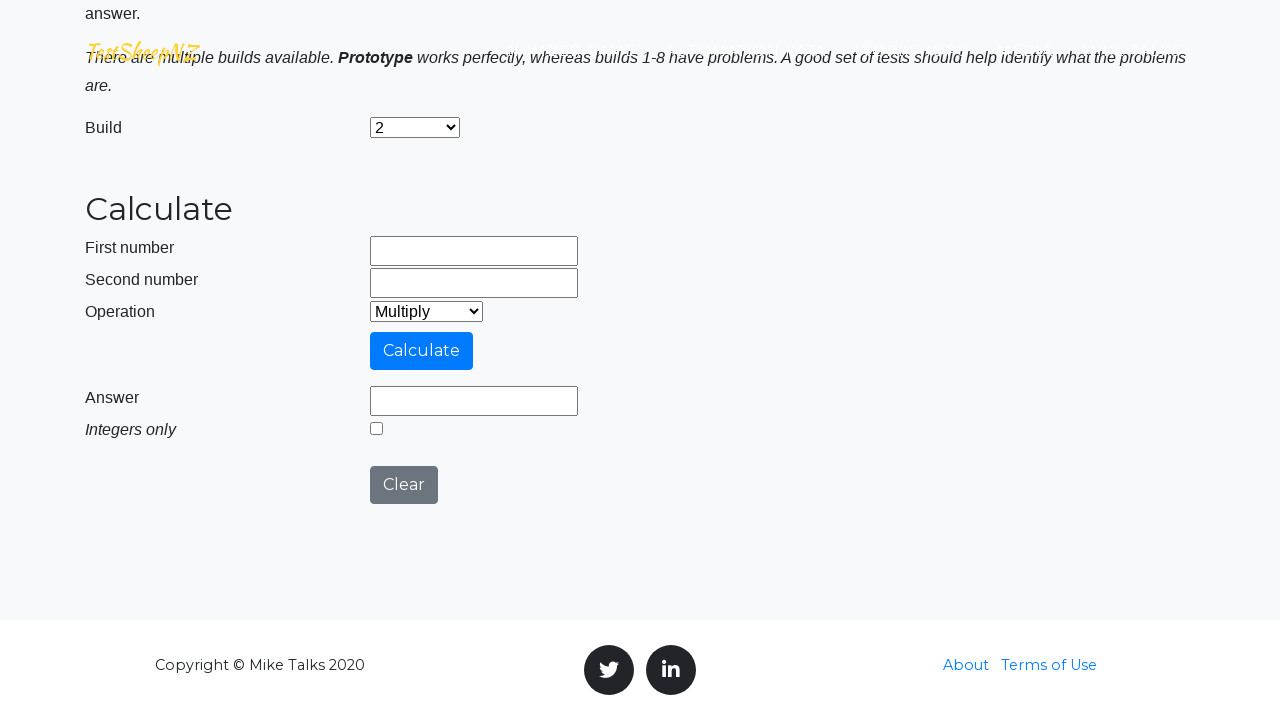

Entered 86.56 in first number field on input[name='number1']
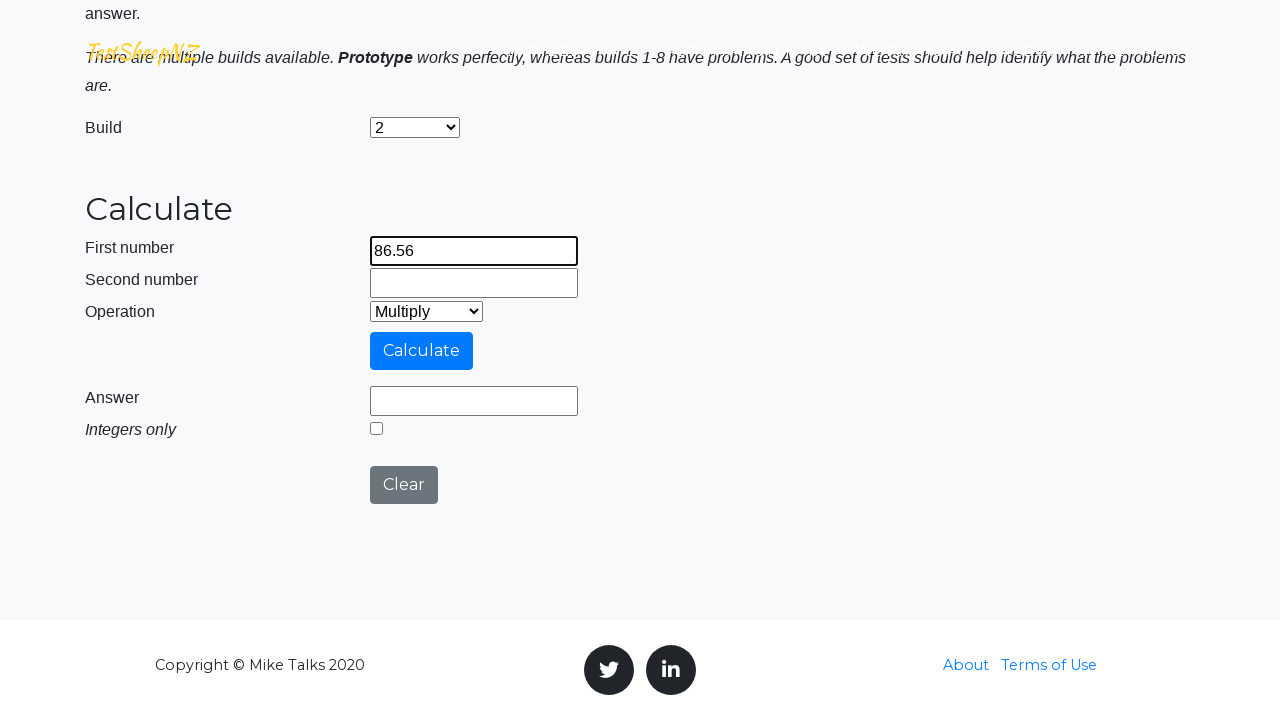

Entered 75.31 in second number field on input[name='number2']
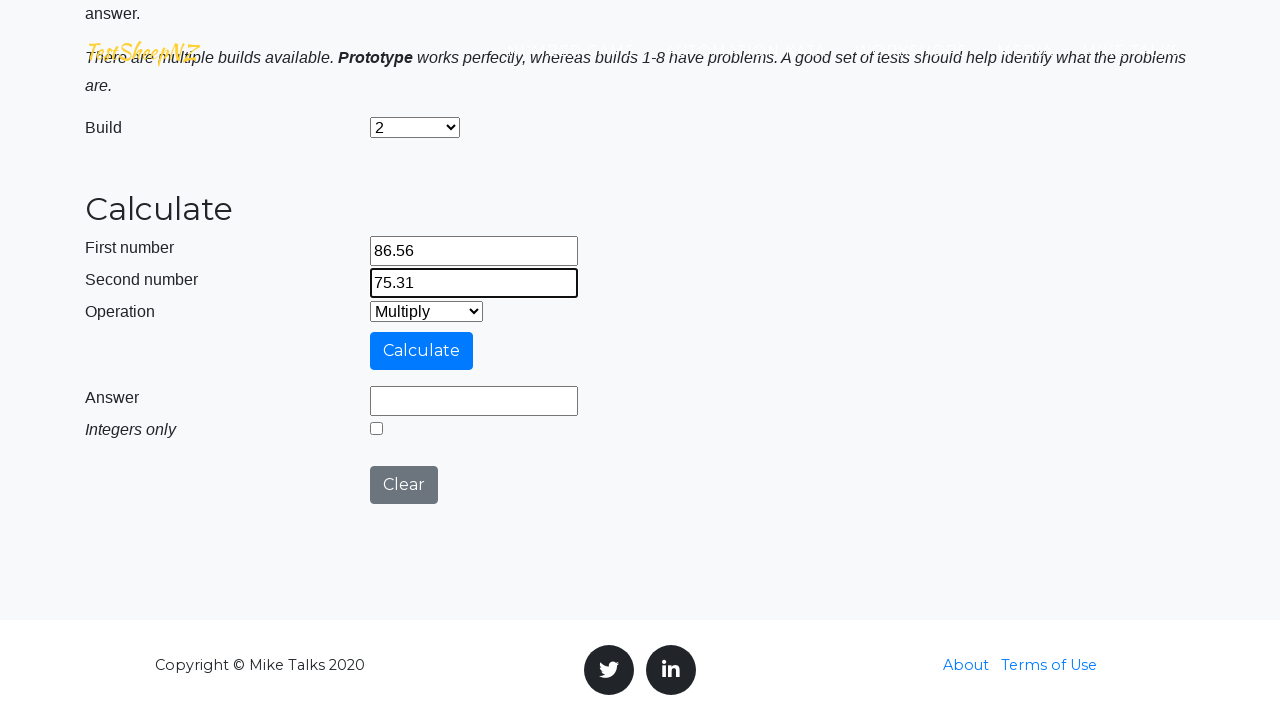

Clicked calculate button to multiply 86.56 × 75.31 at (422, 351) on #calculateButton
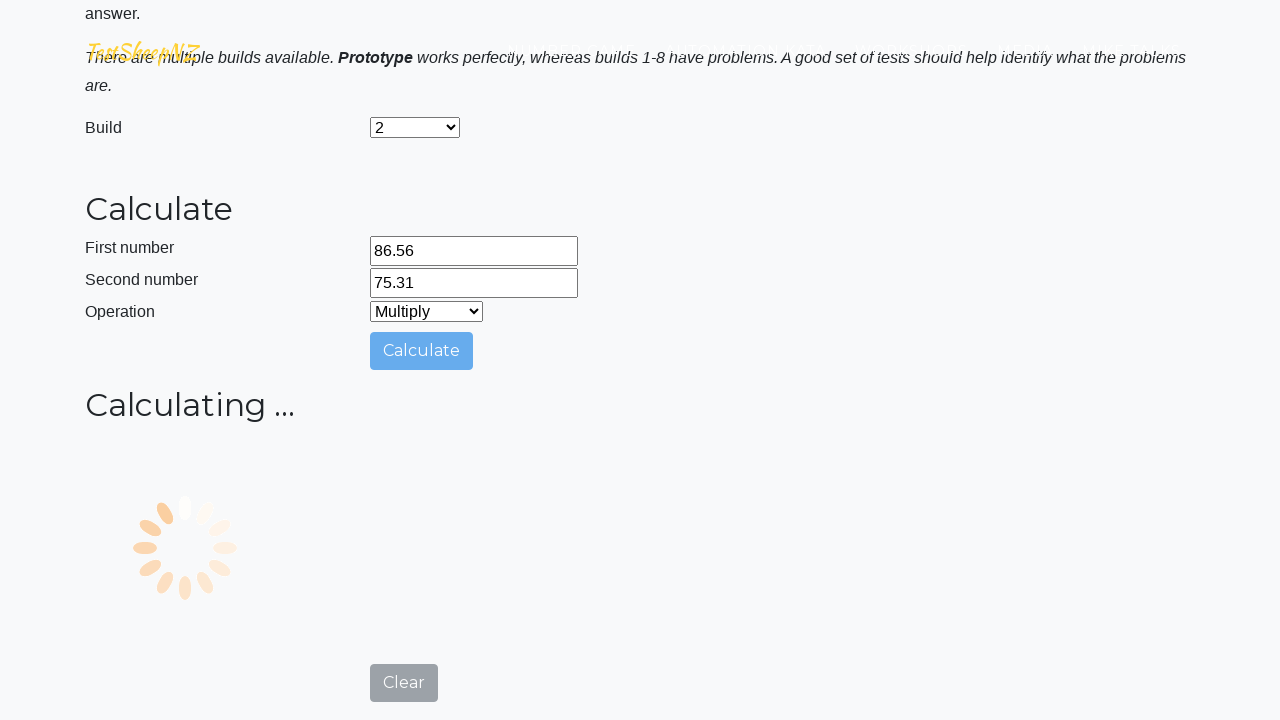

Result field appeared with multiplication result
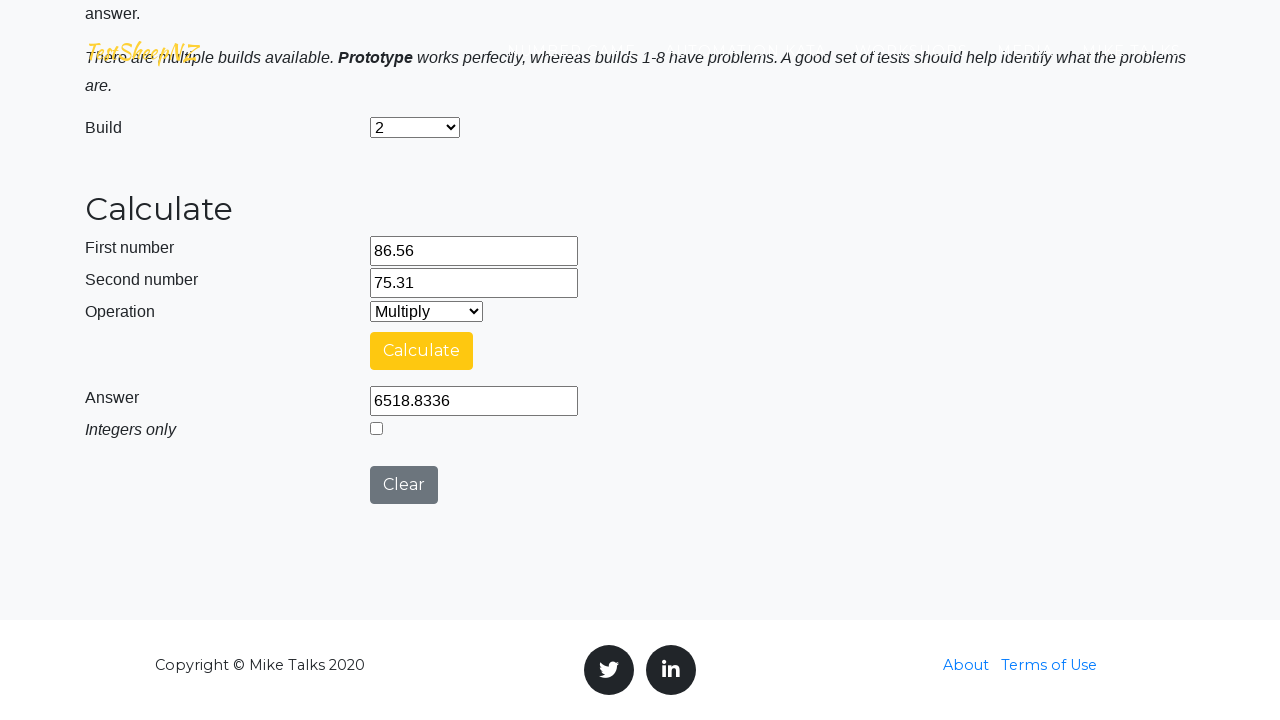

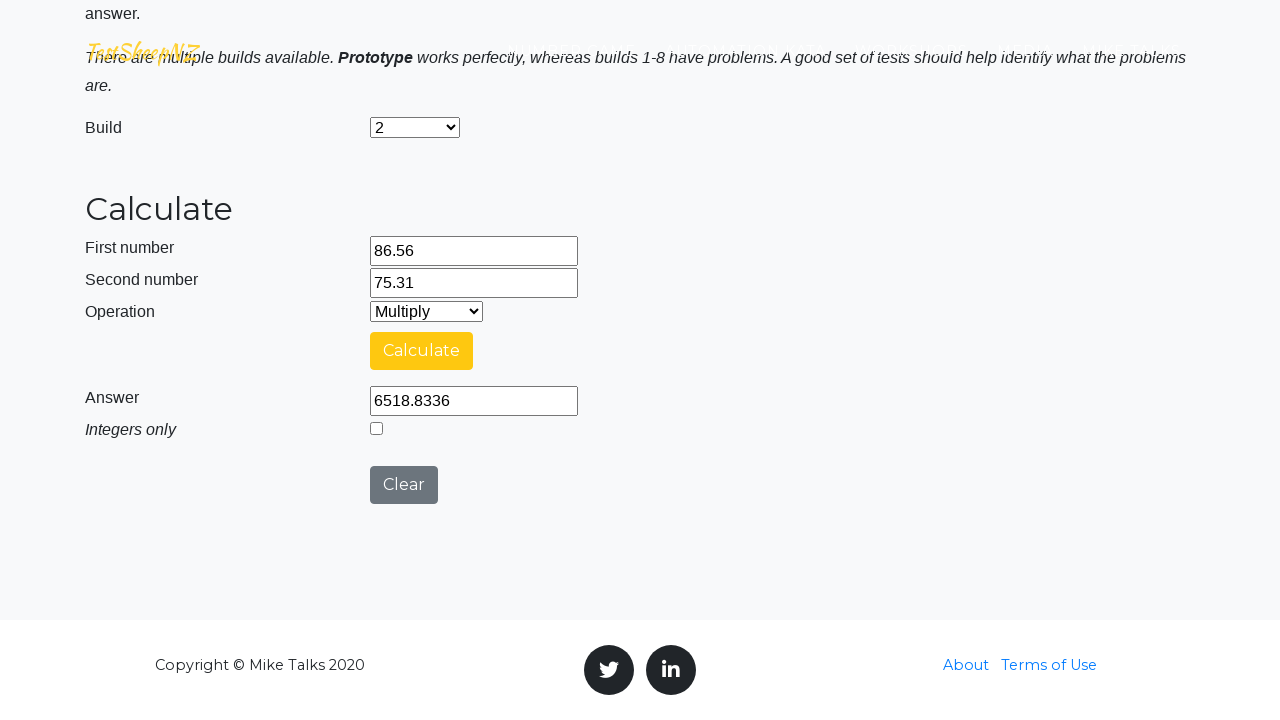